Navigates to a sitemap XML page, then to a 404 error page, and scrolls down the page to verify page behavior

Starting URL: https://www.getcalley.com/page-sitemap.xml

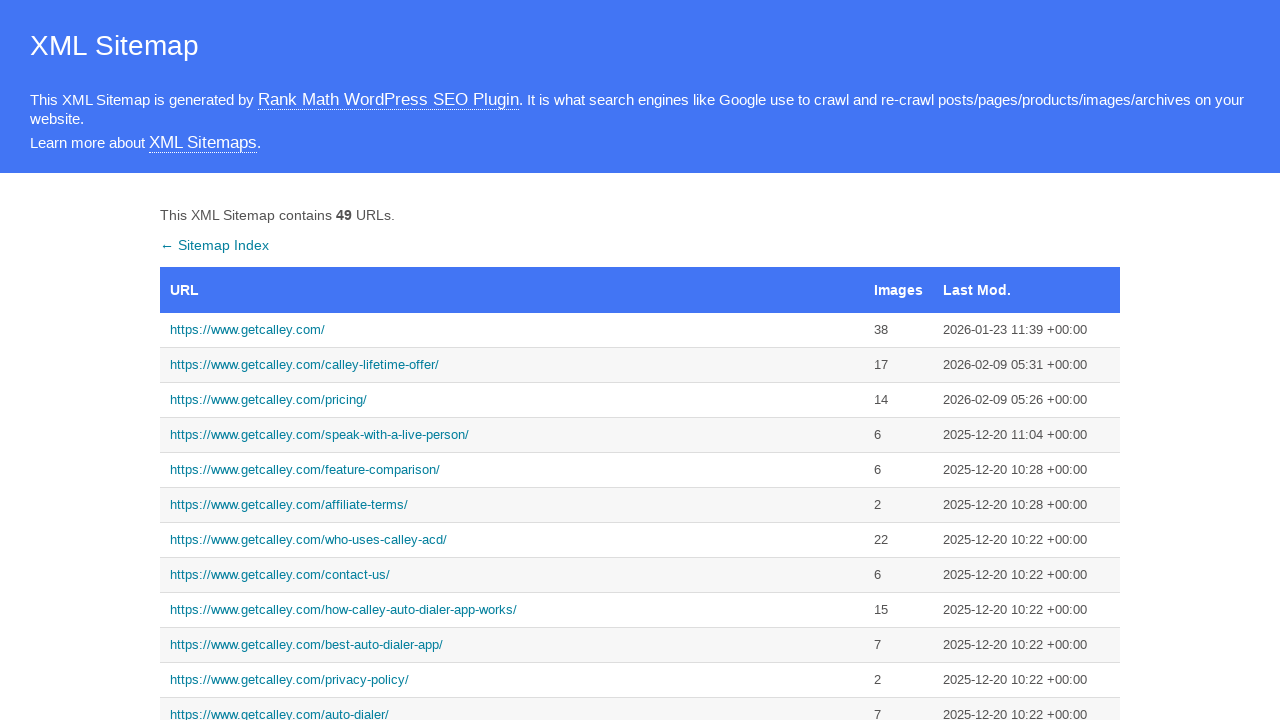

Sitemap XML page loaded (domcontentloaded)
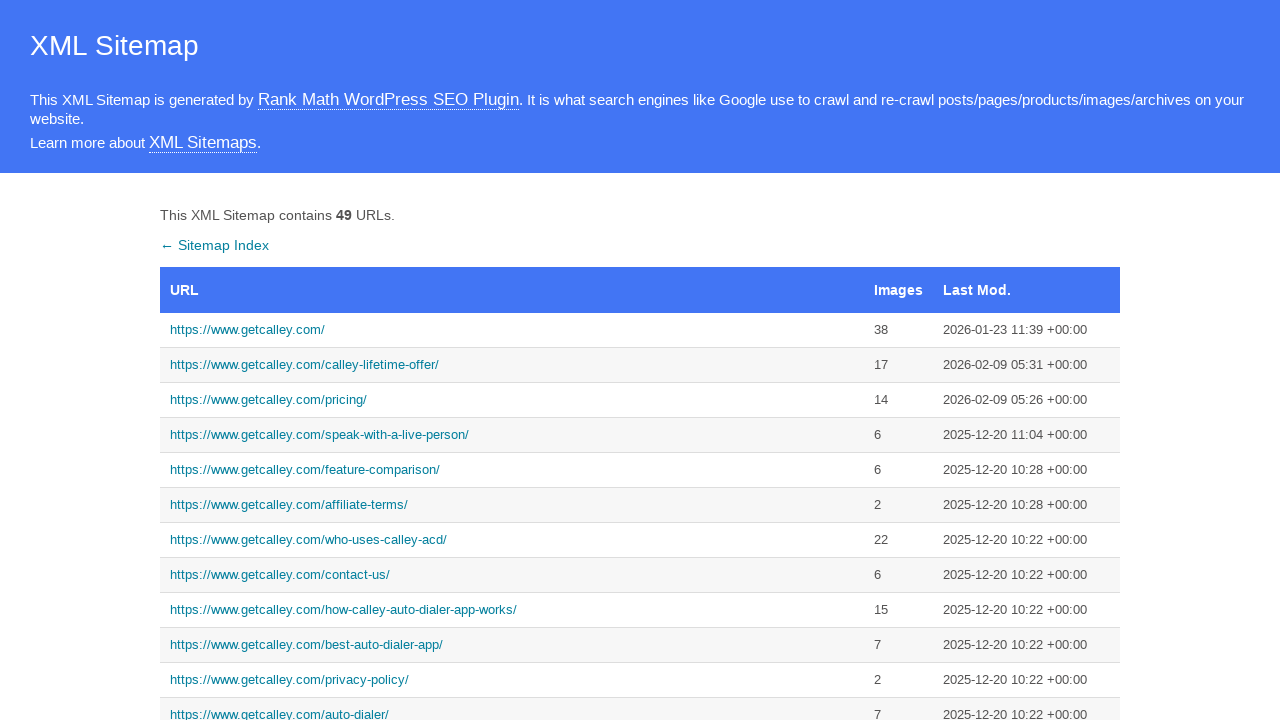

Navigated to 404 error page
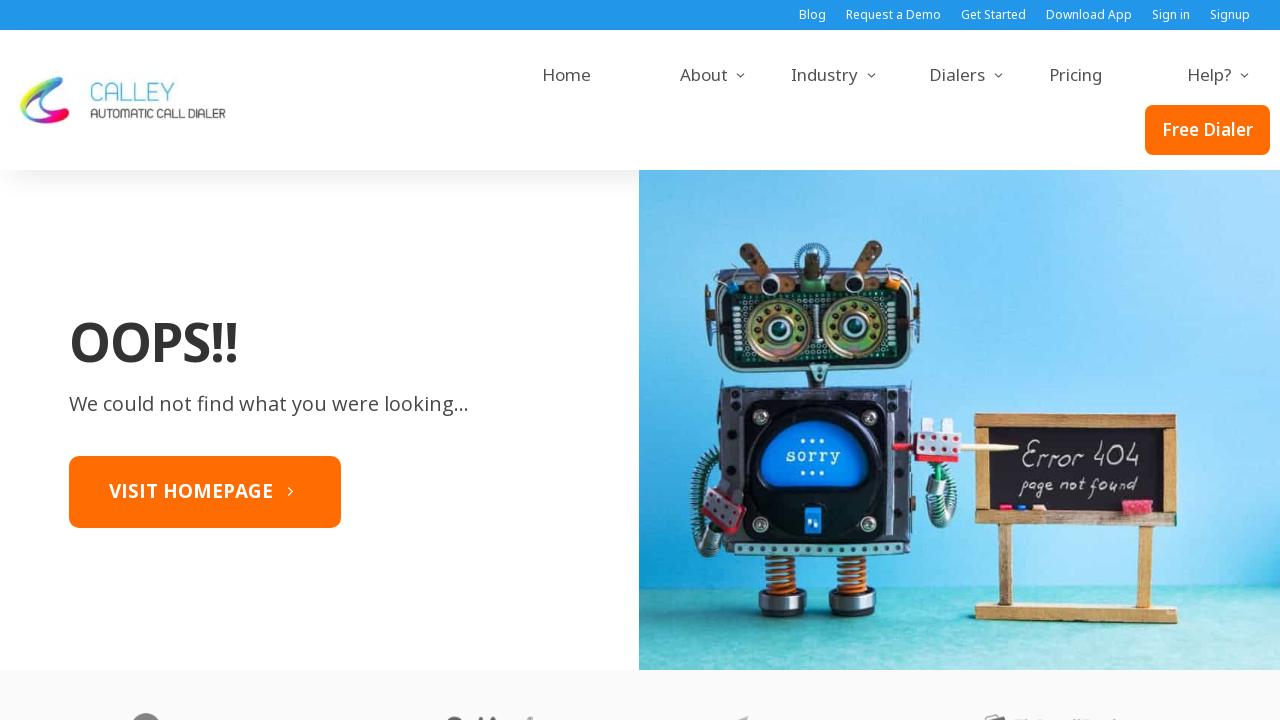

404 page loaded (domcontentloaded)
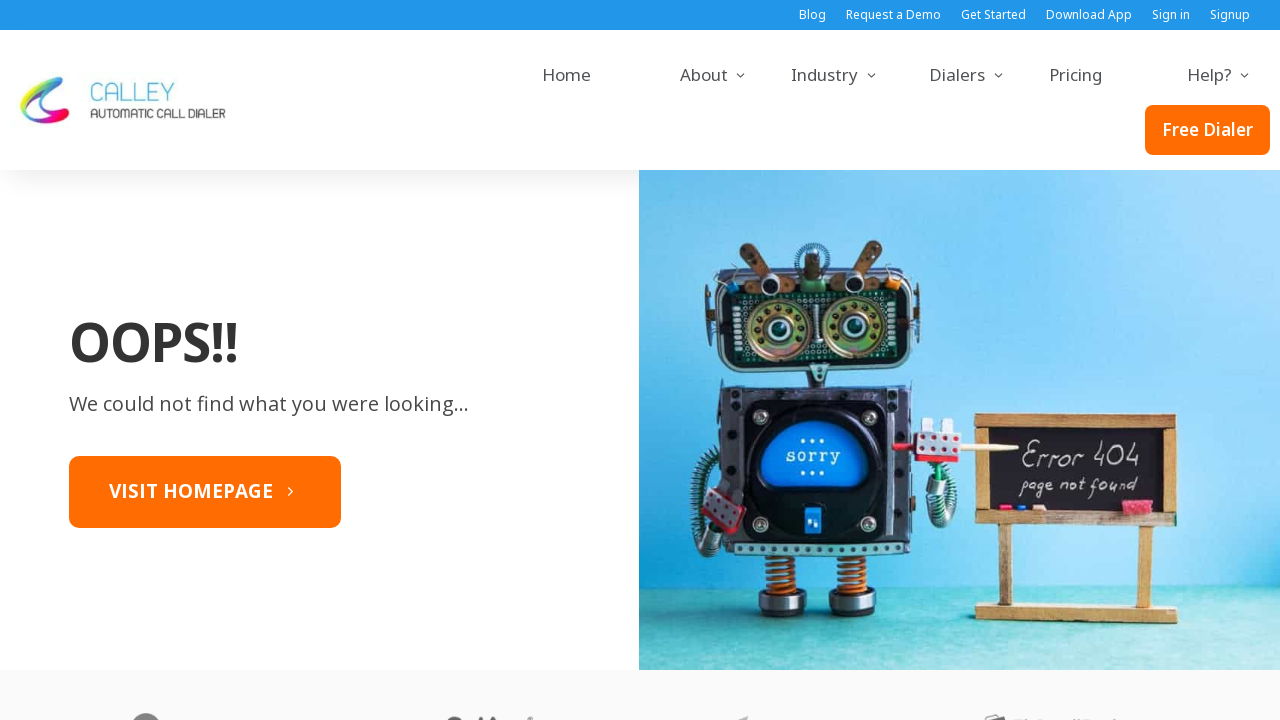

Scrolled down the page by 1000 pixels
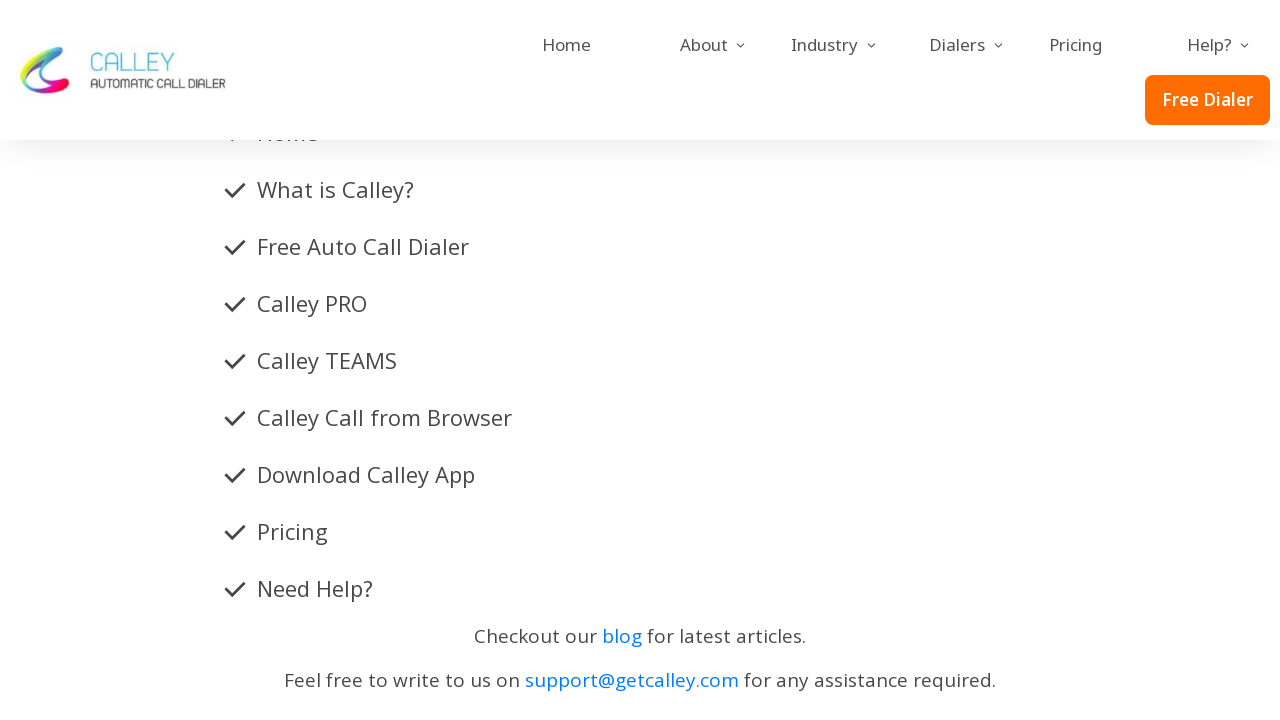

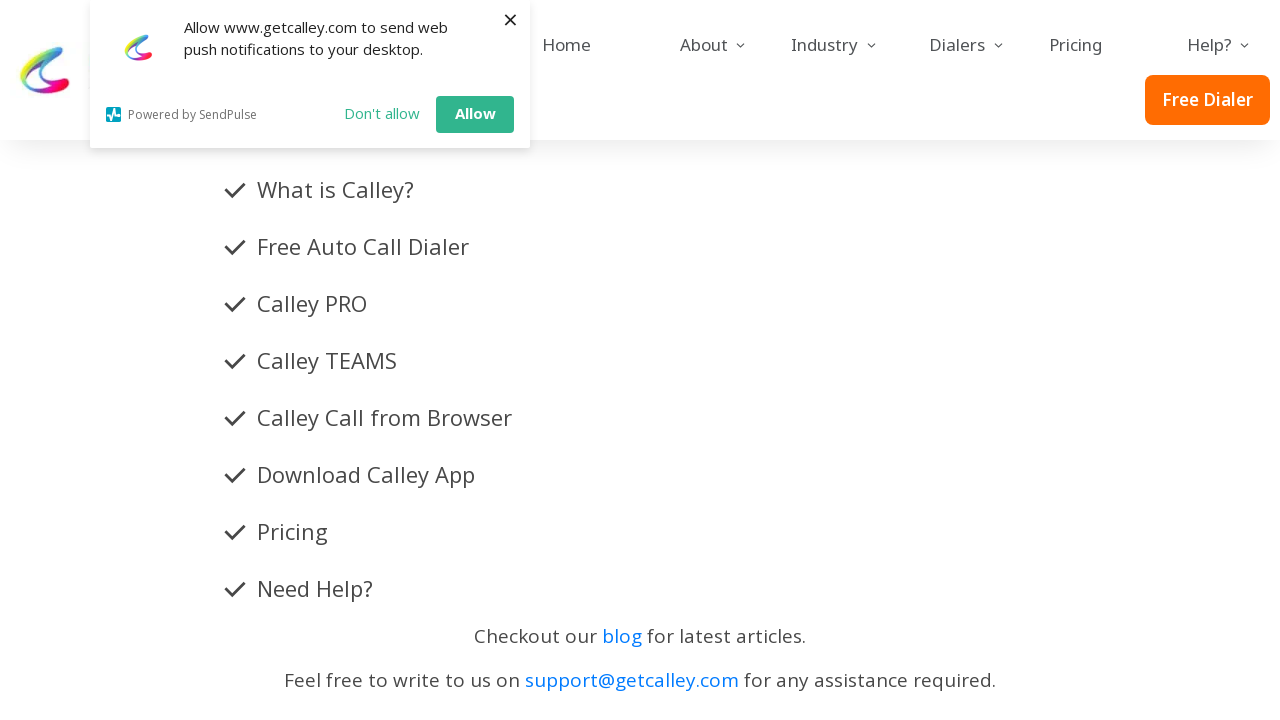